Tests JavaScript alert handling by clicking buttons that trigger different types of alerts (simple alert, confirm dialog, and prompt dialog) and interacting with them by accepting, dismissing, and entering text.

Starting URL: https://leafground.com/alert.xhtml

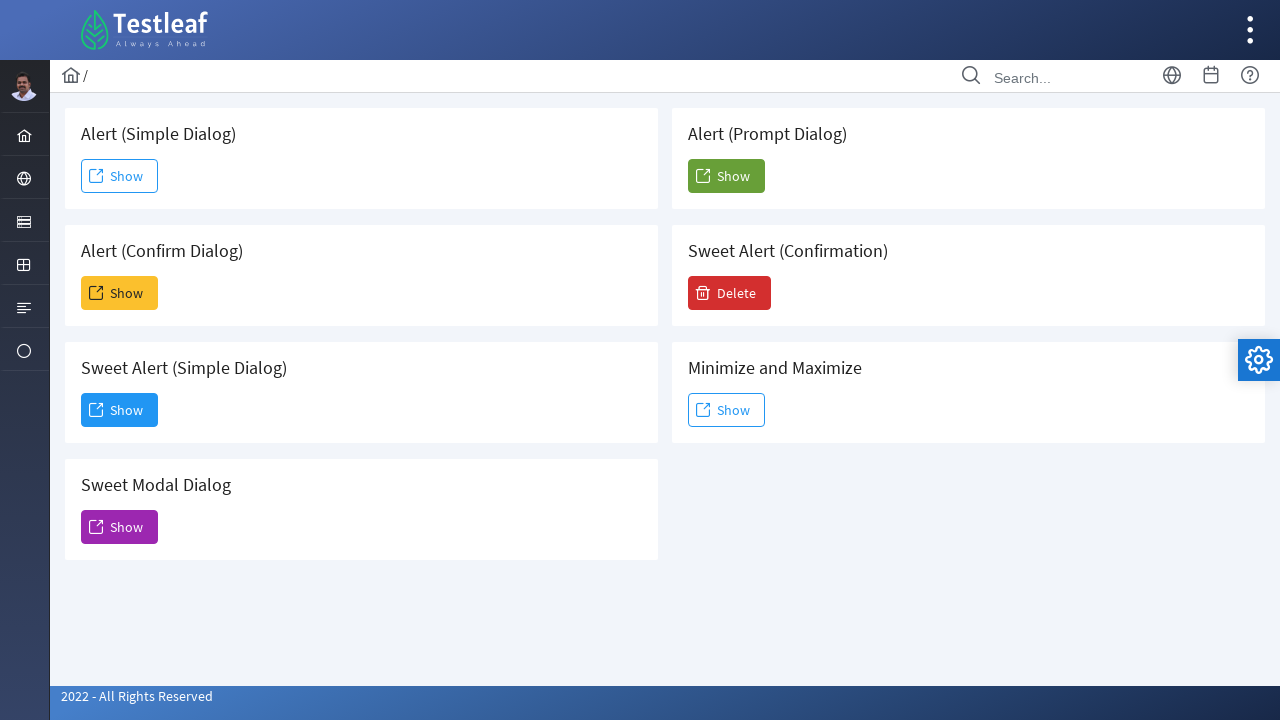

Clicked button to trigger simple alert at (120, 176) on xpath=//*[@id='j_idt88:j_idt91']
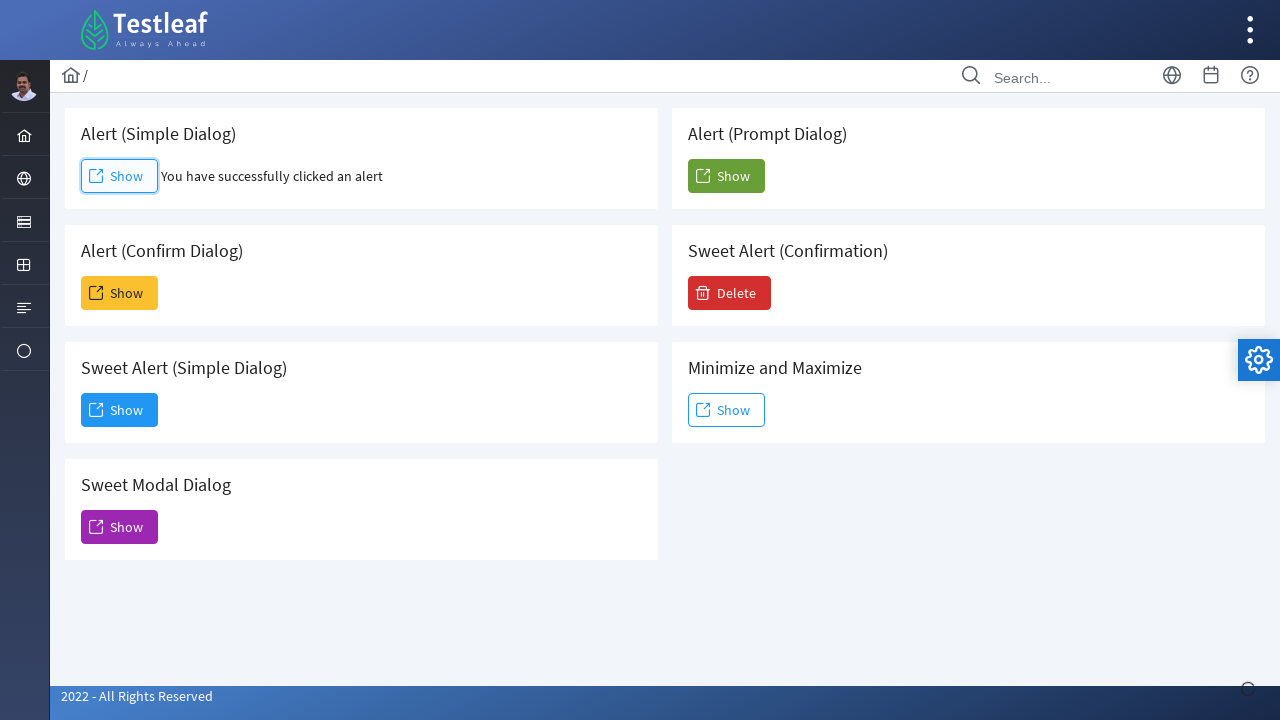

Set up dialog handler to accept alerts
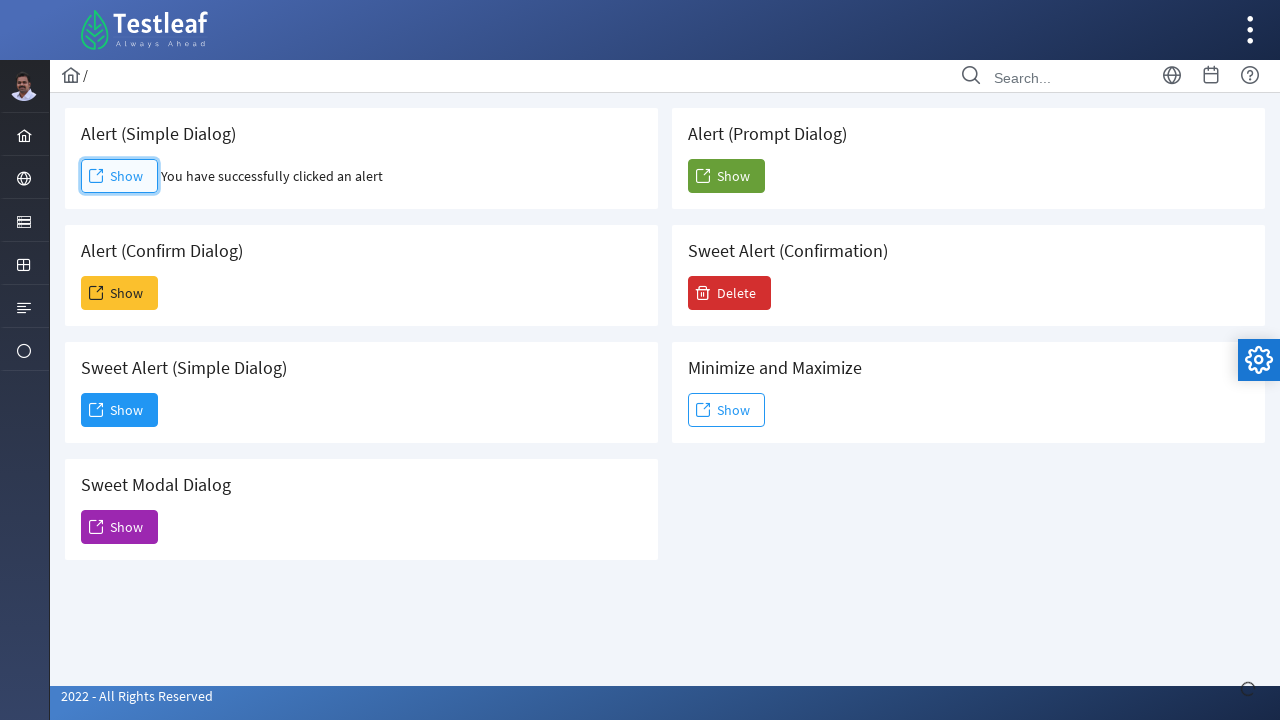

Waited for simple alert to be handled
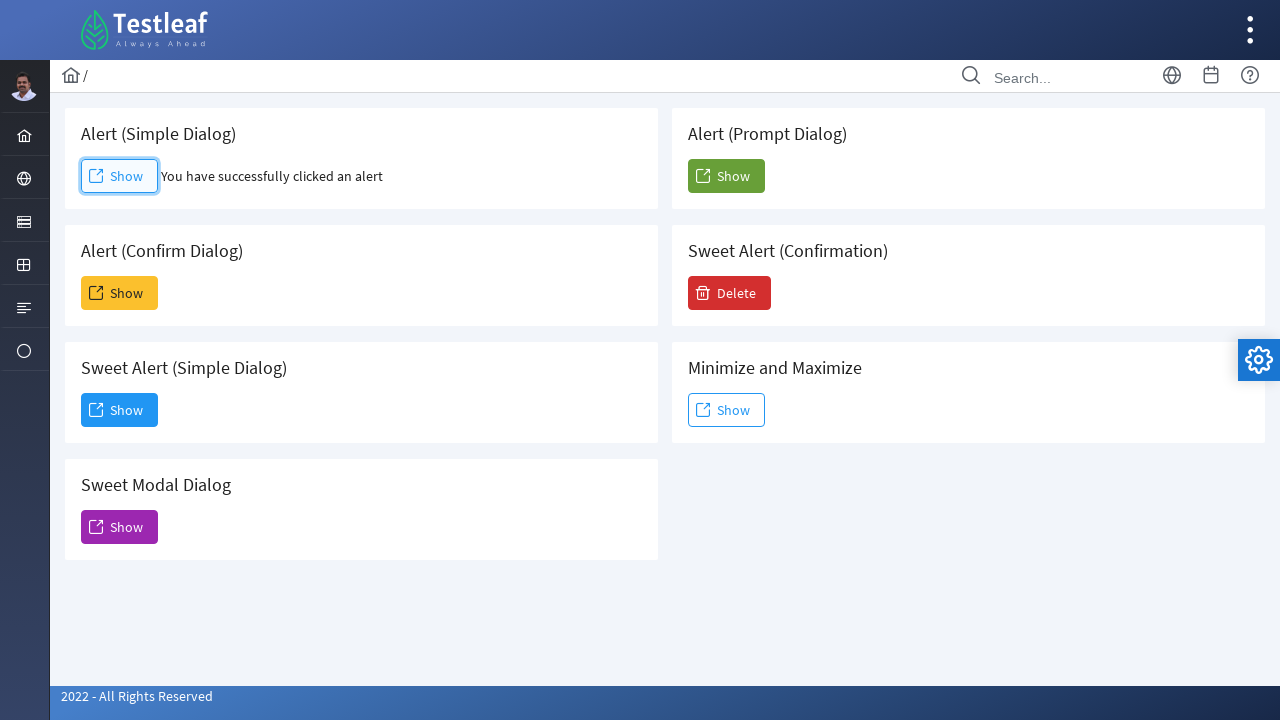

Clicked button to trigger confirm dialog at (120, 293) on xpath=//*[@id='j_idt88:j_idt93']
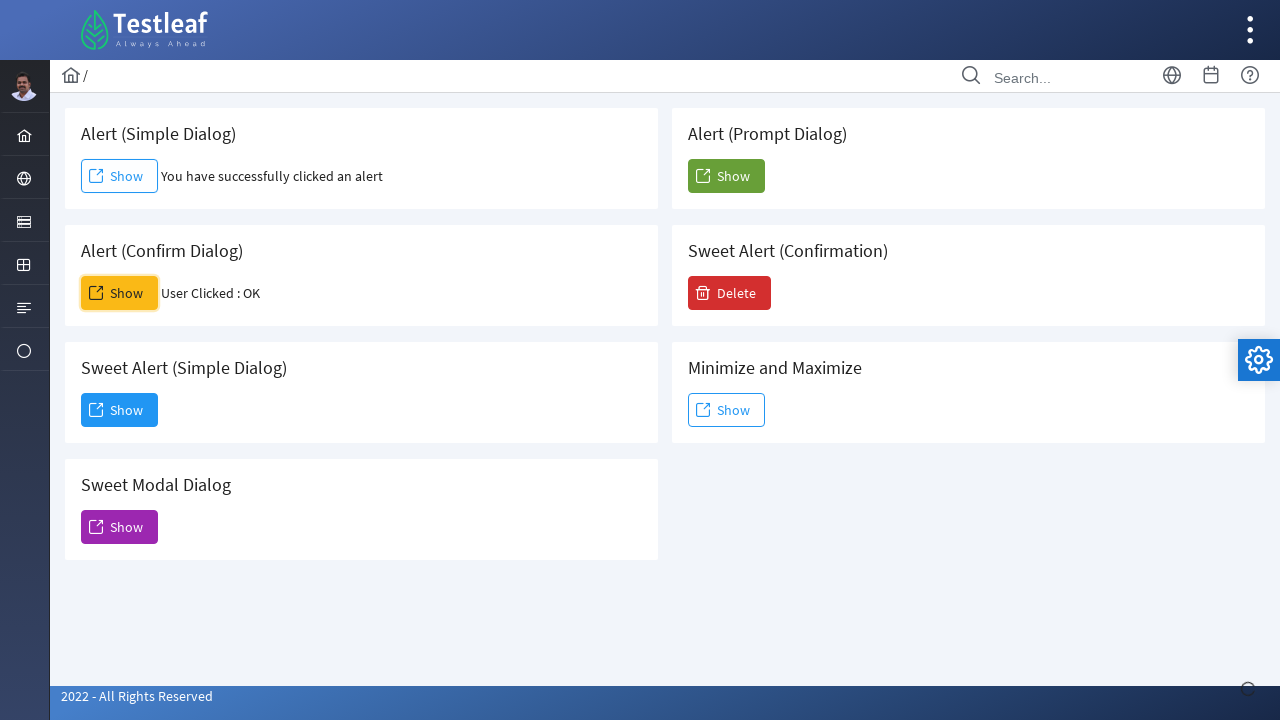

Set up dialog handler to dismiss confirm dialogs
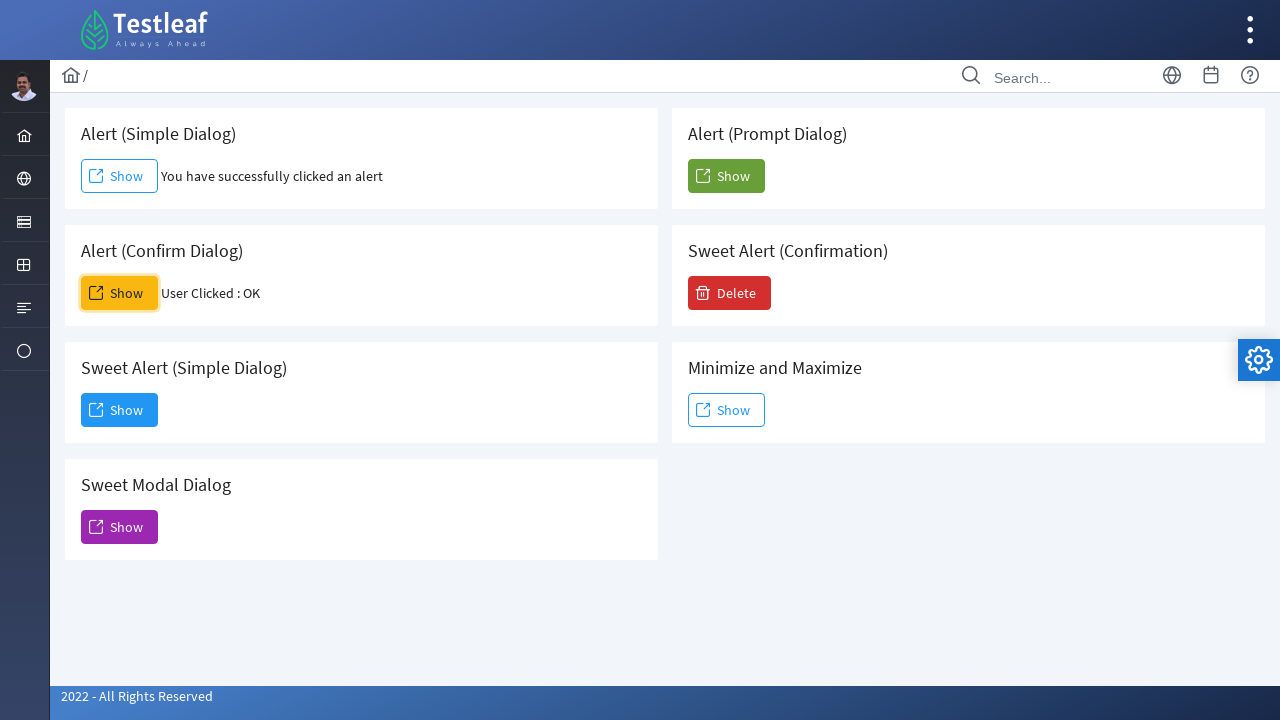

Waited for confirm dialog to be dismissed
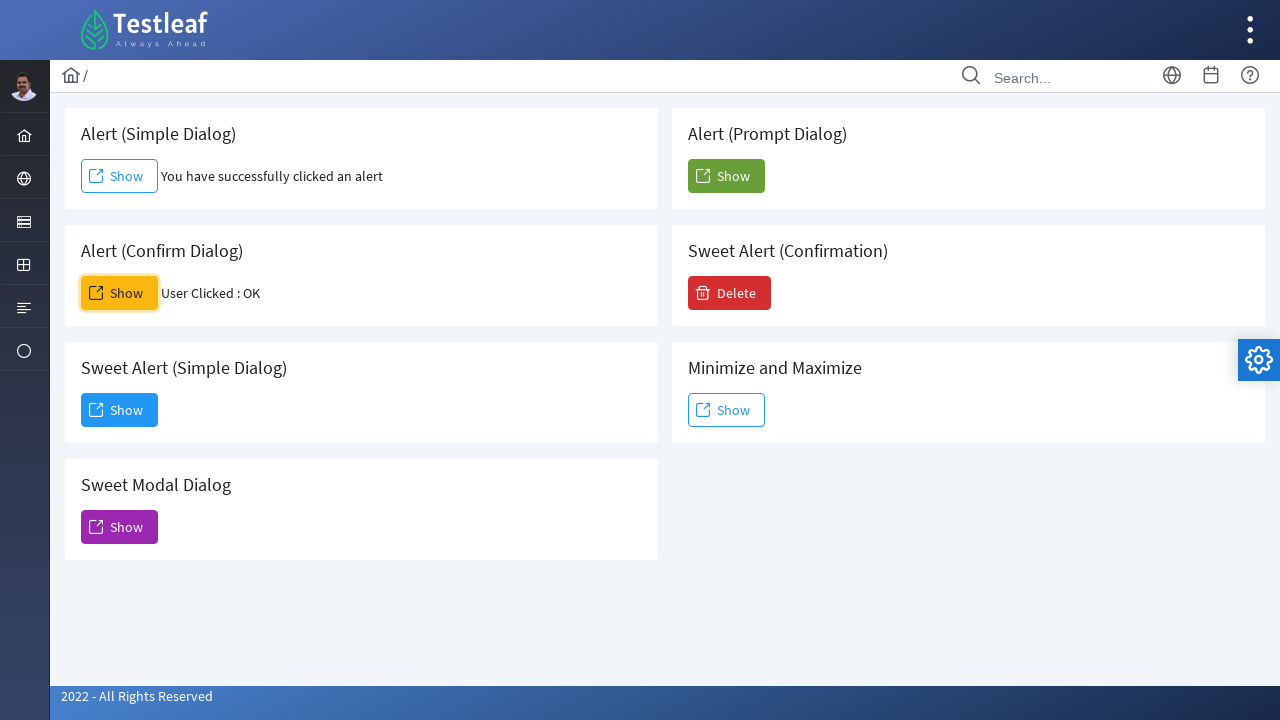

Clicked button to trigger prompt dialog at (726, 176) on xpath=//*[@id='j_idt88:j_idt104']
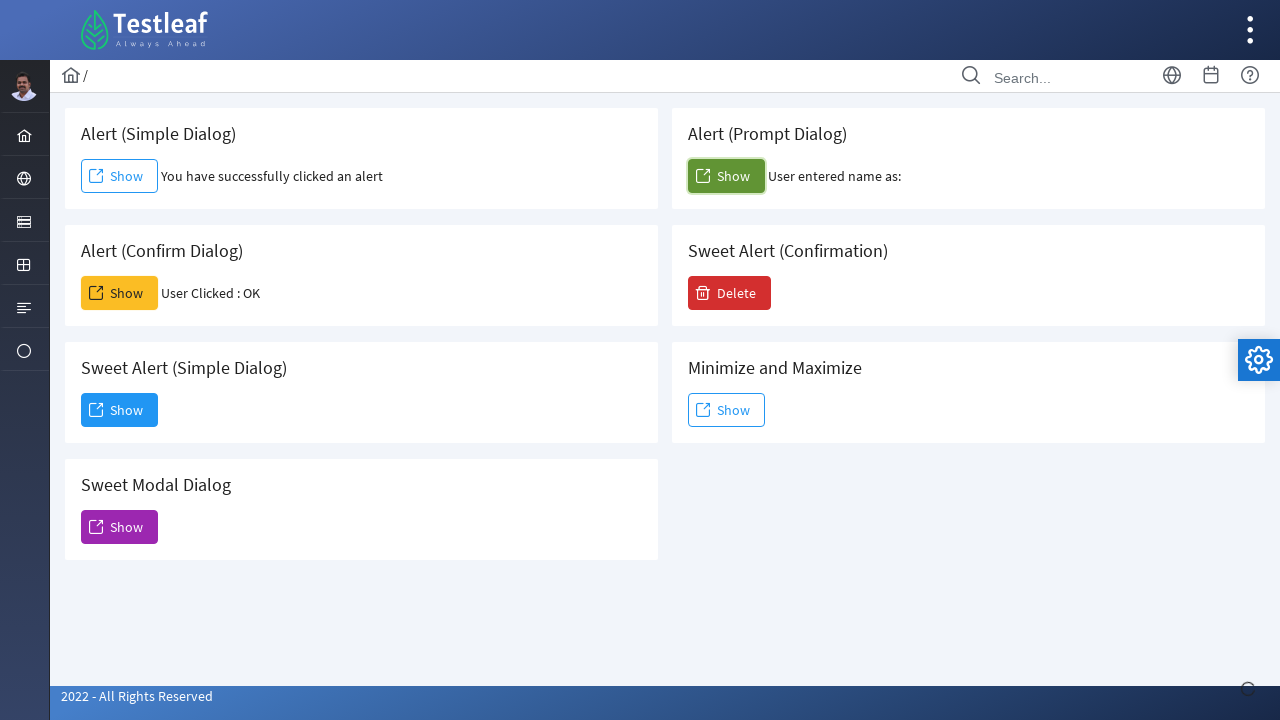

Set up dialog handler to accept prompt with text 'Besant Technology'
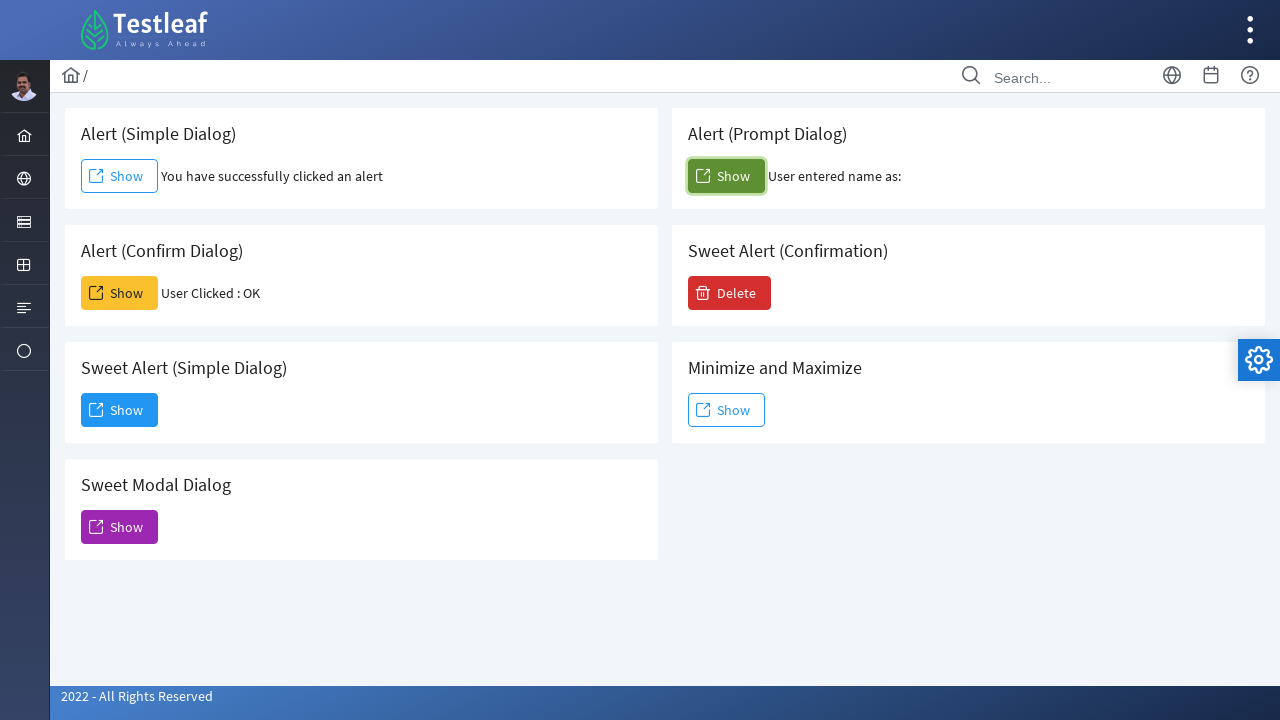

Waited for prompt dialog to be handled with text input
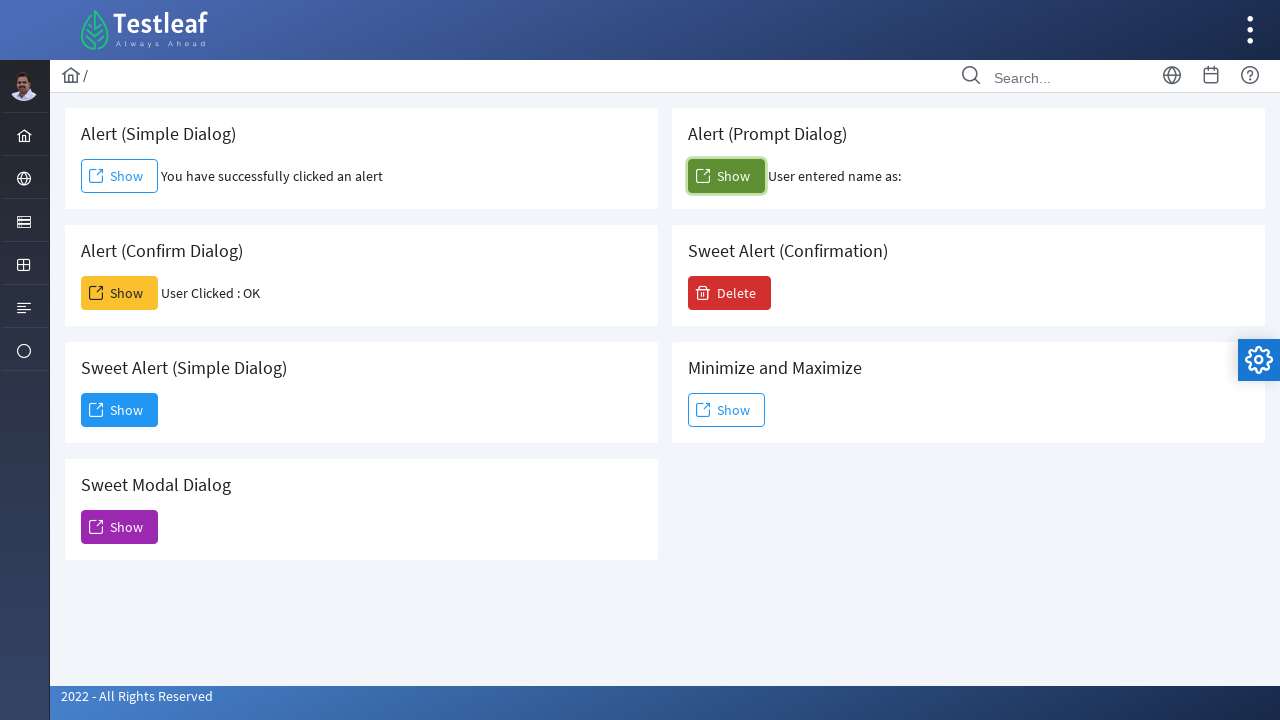

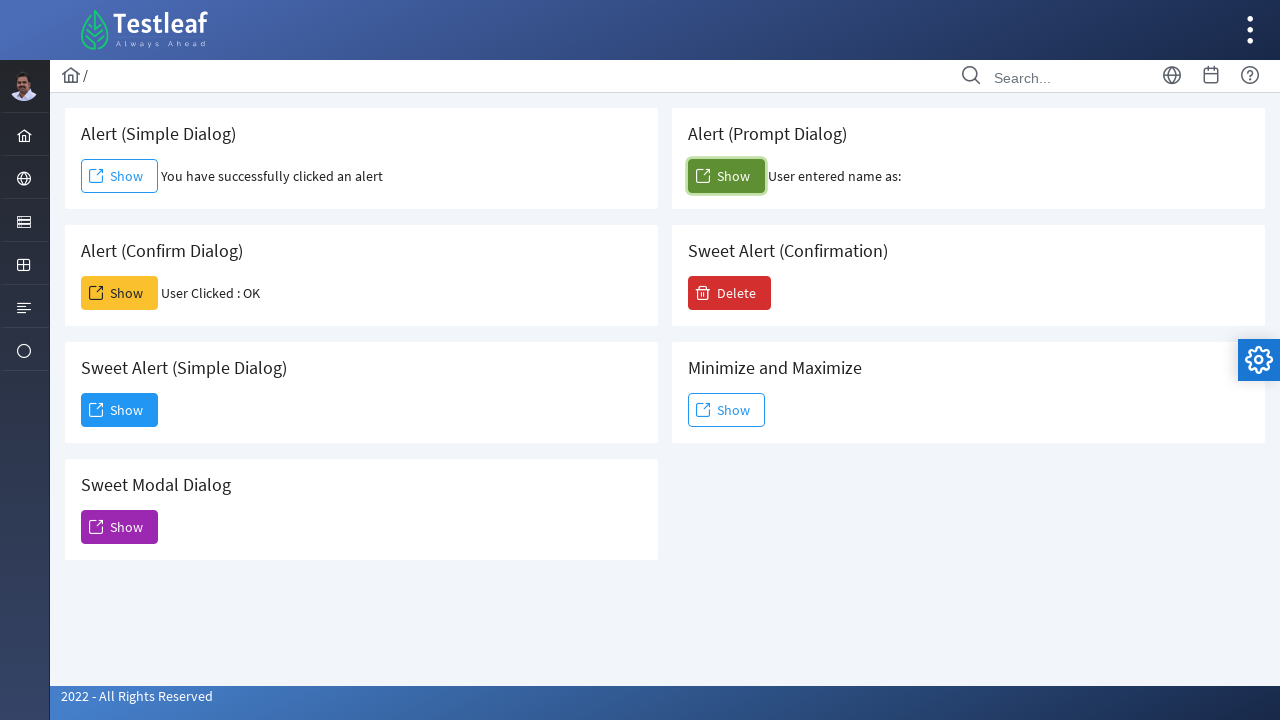